Tests keyboard simulation by holding down the CONTROL key and clicking multiple navigation links, which opens each link in a new tab. Demonstrates modifier key handling with click actions.

Starting URL: https://www.selenium.dev/

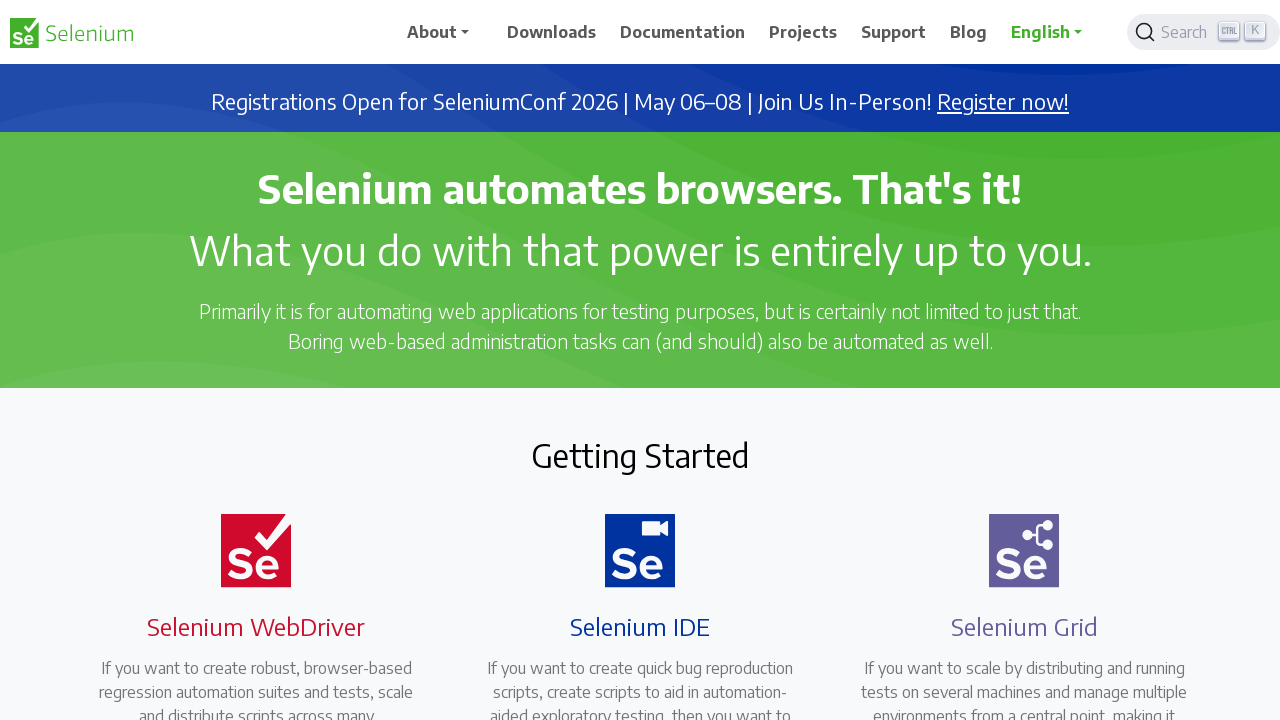

Waited for navigation links to be present on the page
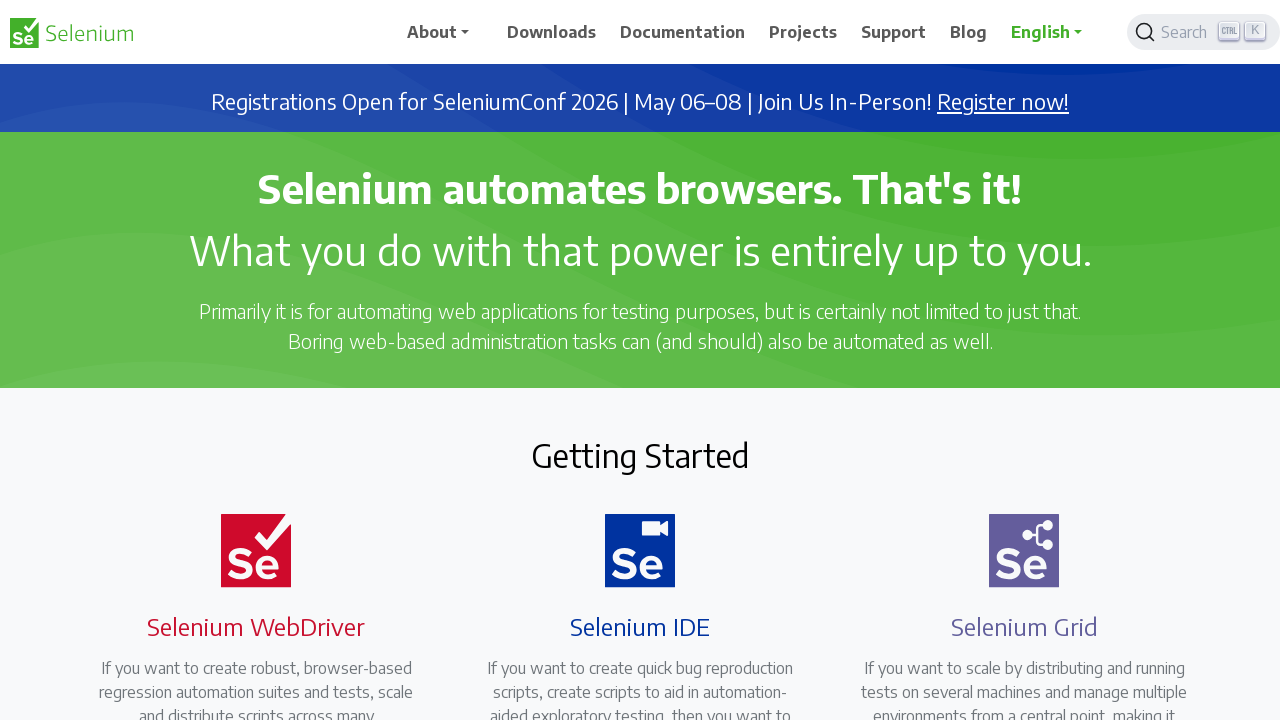

Located all navigation links on the page
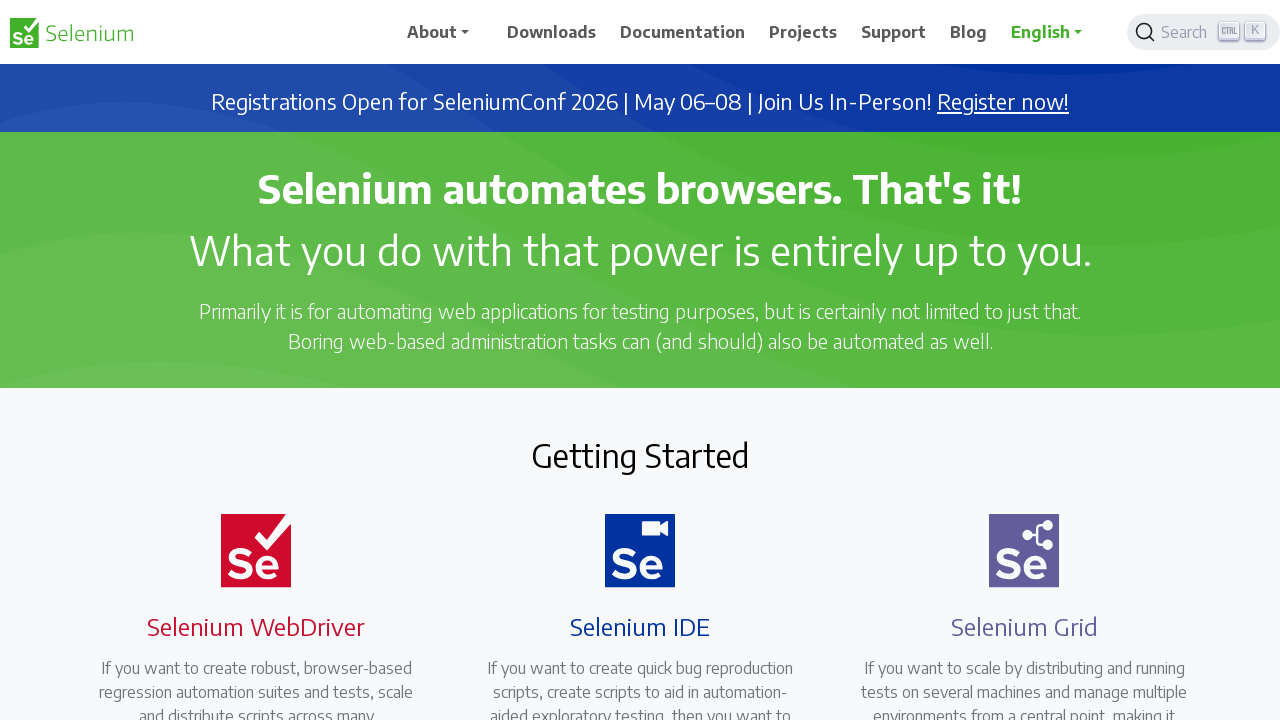

Retrieved count of navigation links: 7 links found
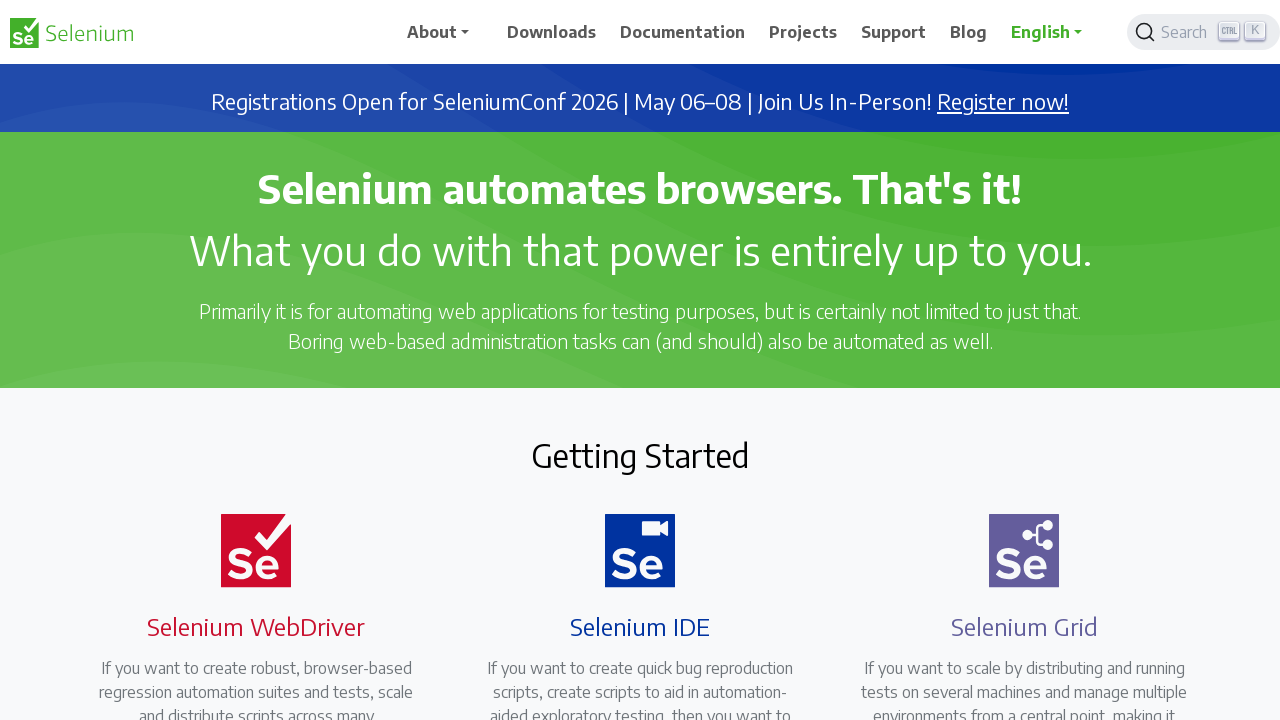

Performed CTRL+click on navigation link 1 to open in new tab at (445, 32) on a.nav-link >> nth=0
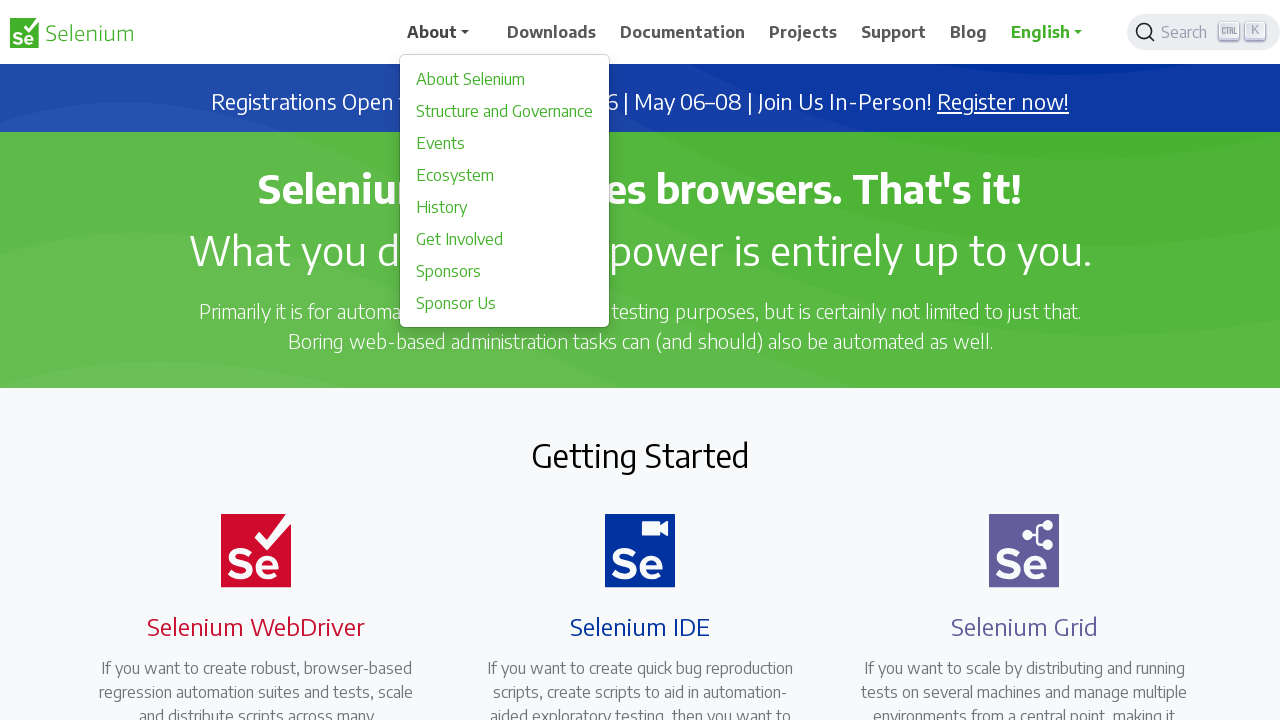

Performed CTRL+click on navigation link 2 to open in new tab at (552, 32) on a.nav-link >> nth=1
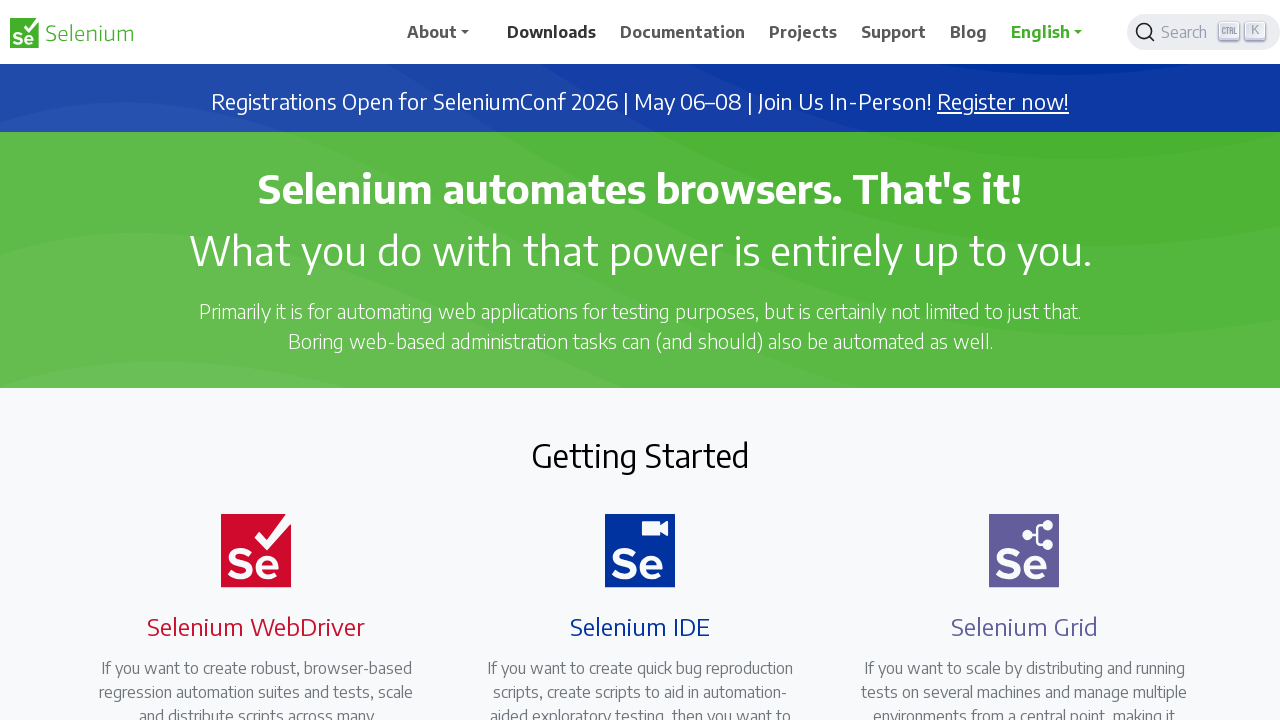

Performed CTRL+click on navigation link 3 to open in new tab at (683, 32) on a.nav-link >> nth=2
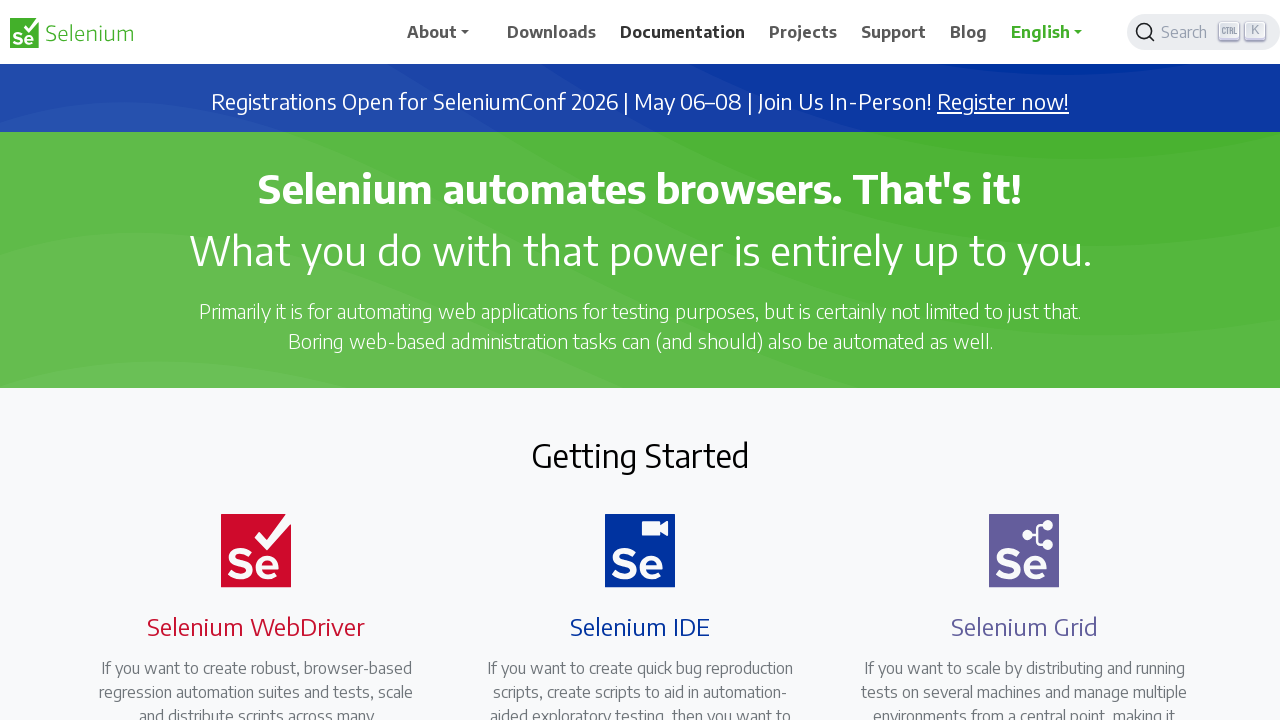

Performed CTRL+click on navigation link 4 to open in new tab at (803, 32) on a.nav-link >> nth=3
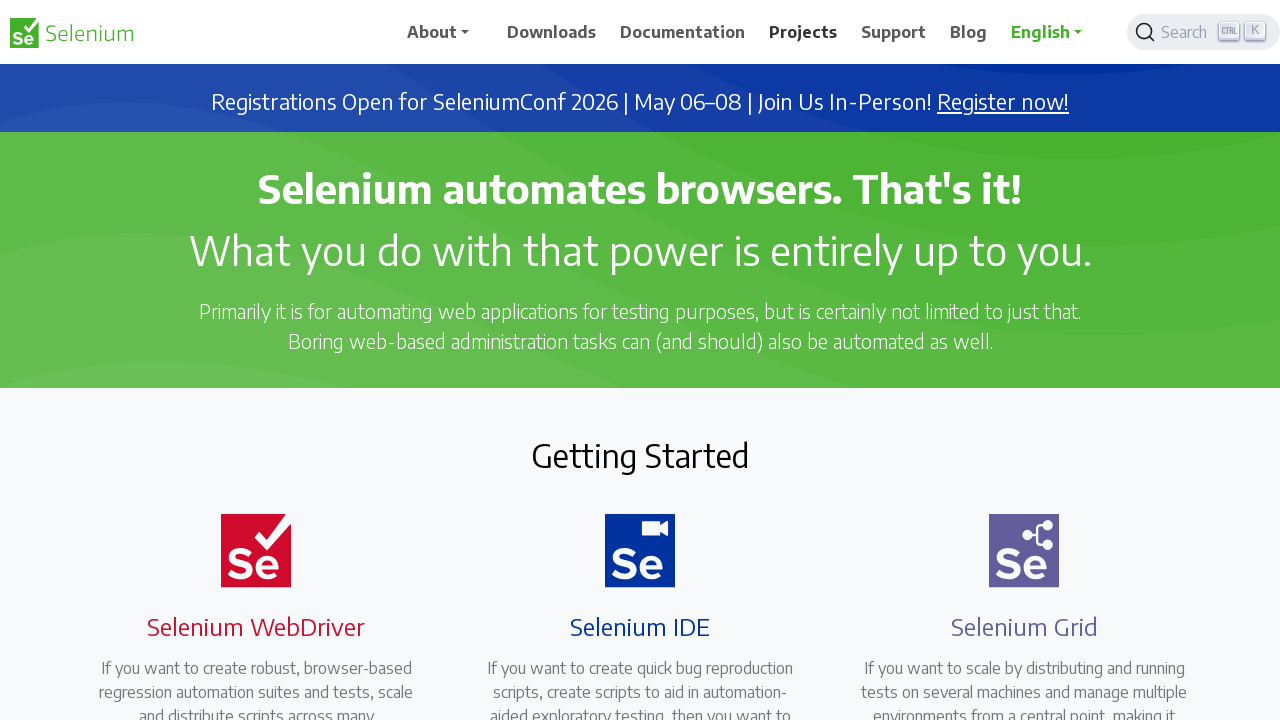

Performed CTRL+click on navigation link 5 to open in new tab at (894, 32) on a.nav-link >> nth=4
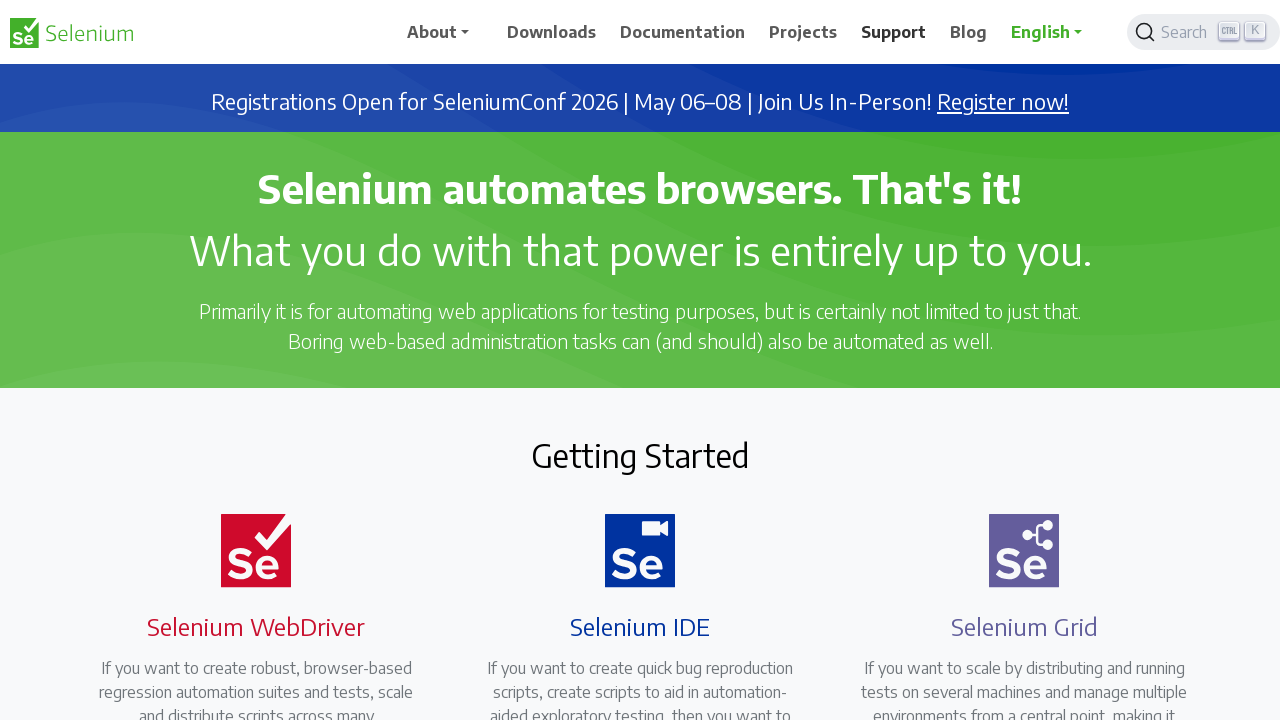

Performed CTRL+click on navigation link 6 to open in new tab at (969, 32) on a.nav-link >> nth=5
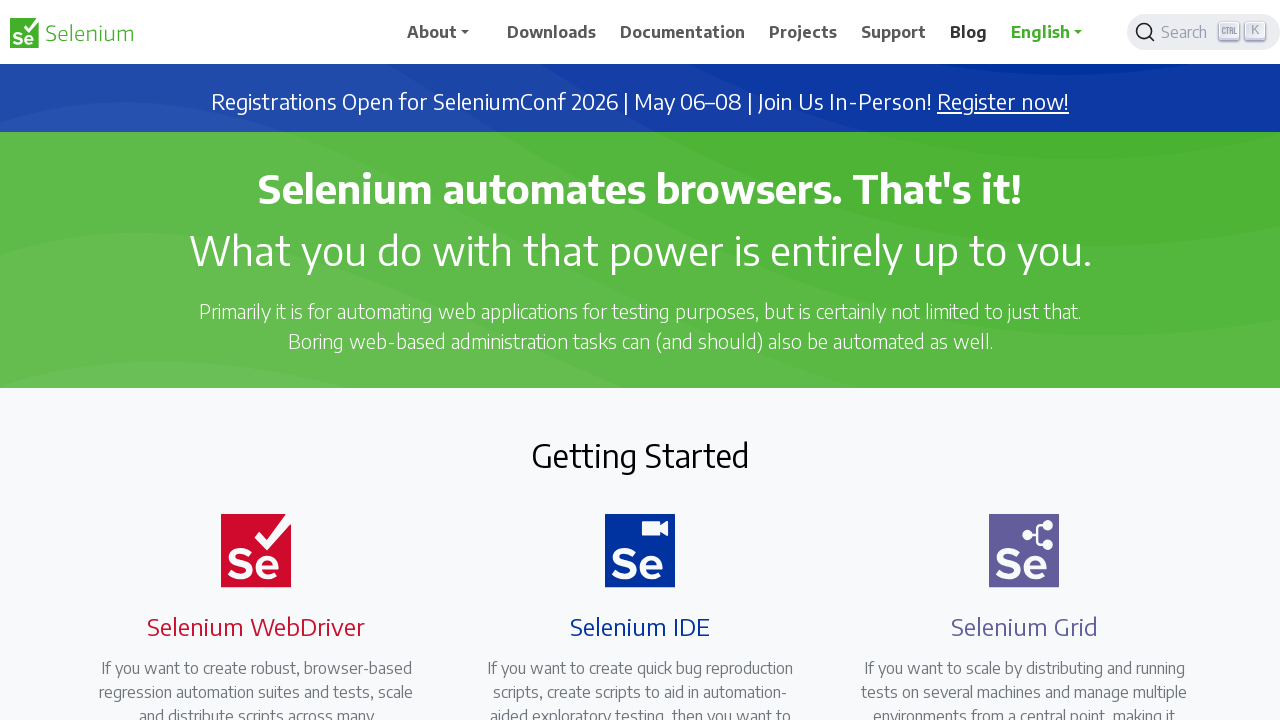

Performed CTRL+click on navigation link 7 to open in new tab at (1053, 32) on a.nav-link >> nth=6
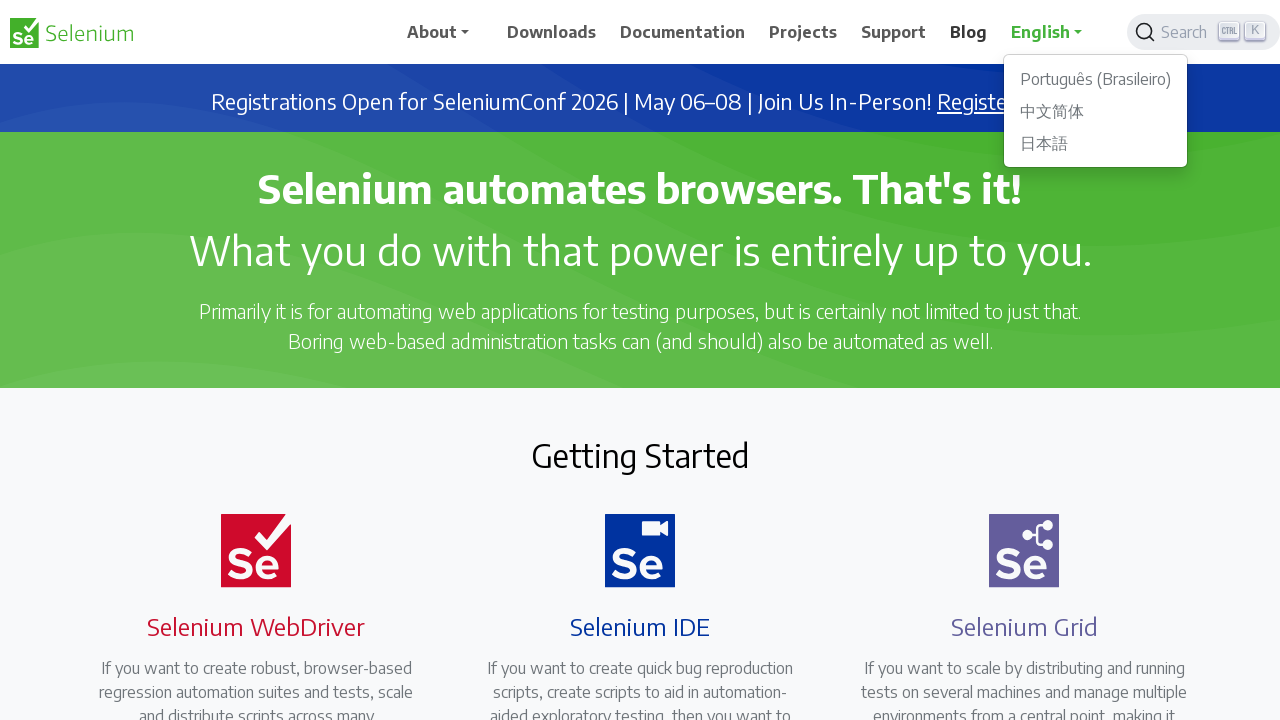

Waited 1 second for all new tabs to fully open
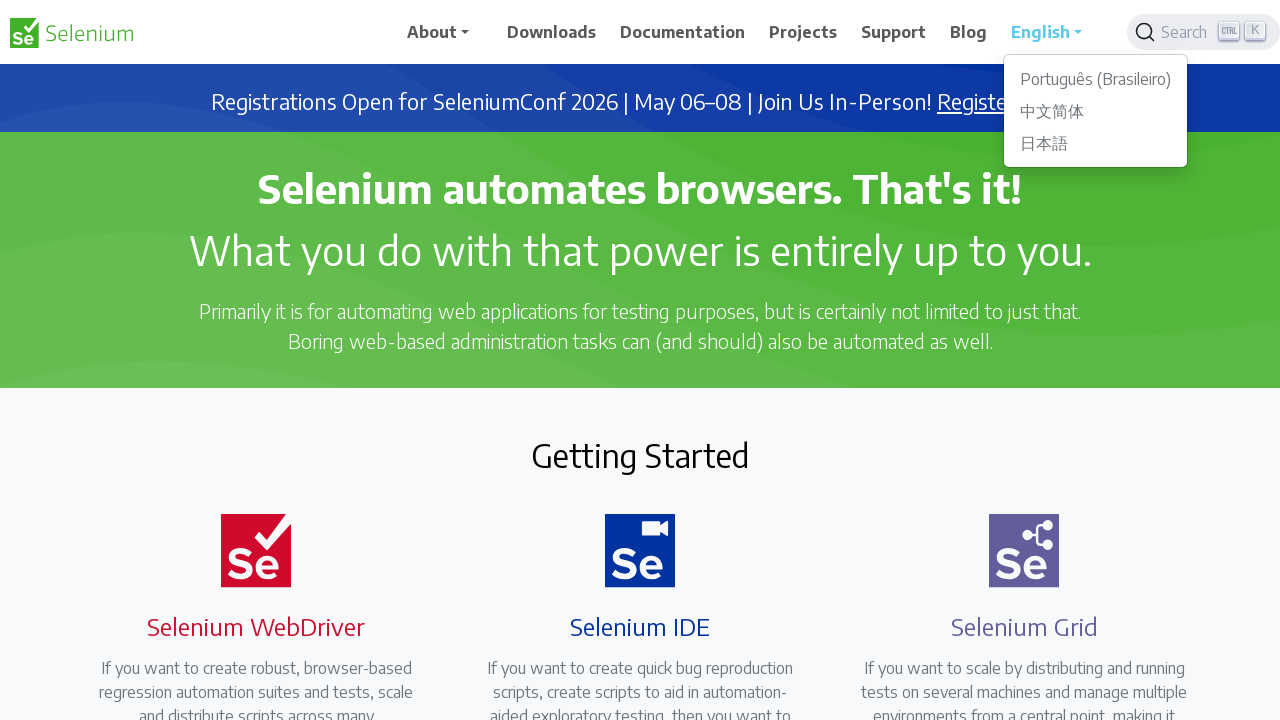

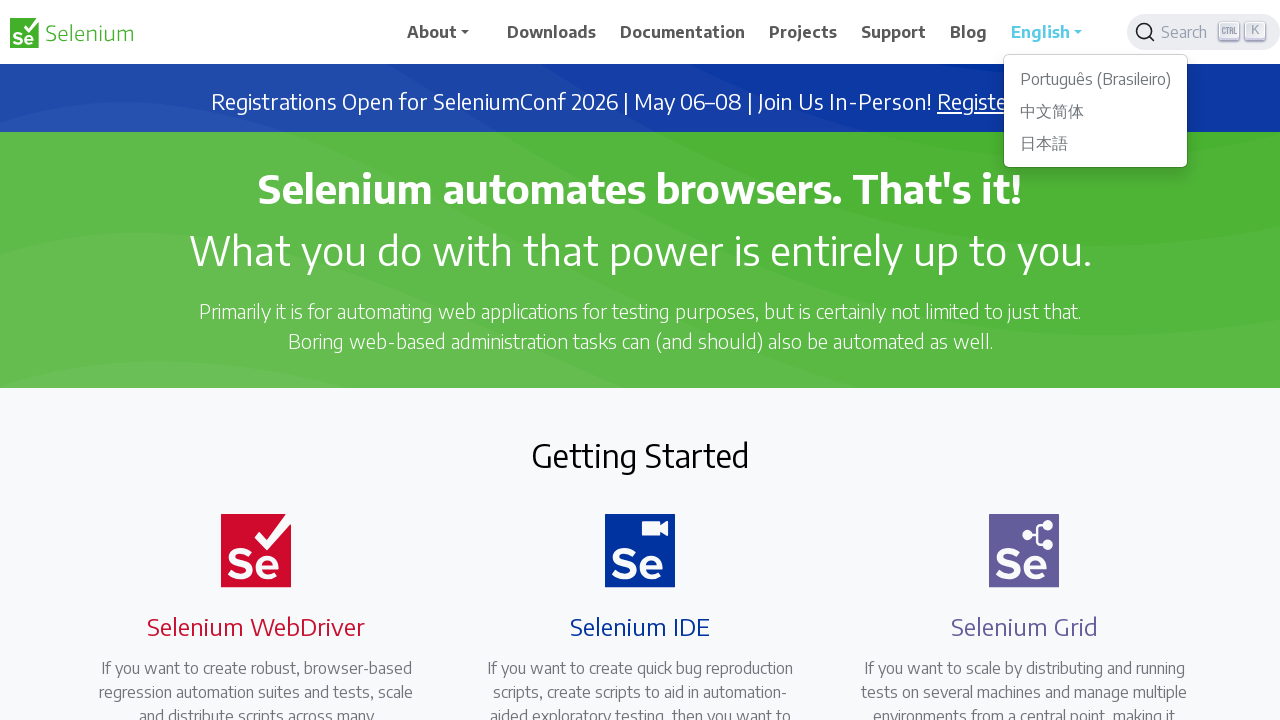